Navigates to the Heroku test application homepage and clicks on a link containing "Auth" to navigate to the authentication example page.

Starting URL: https://the-internet.herokuapp.com/

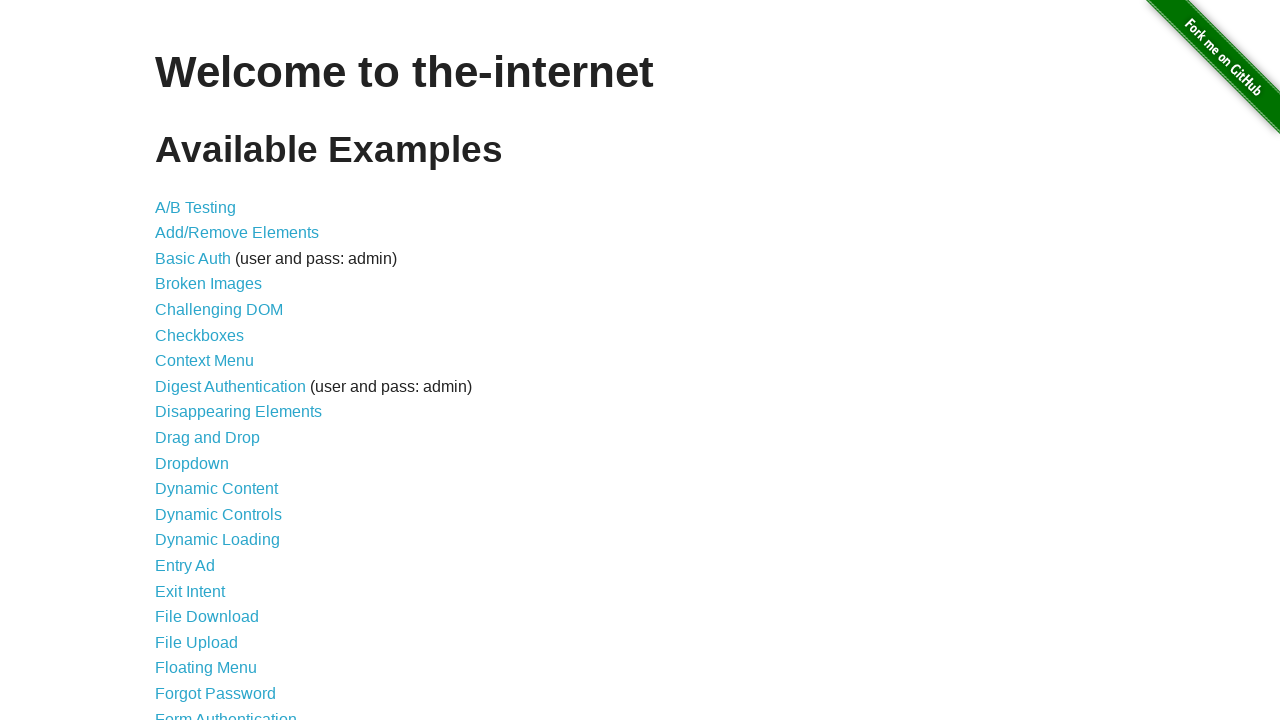

Navigated to Heroku test application homepage
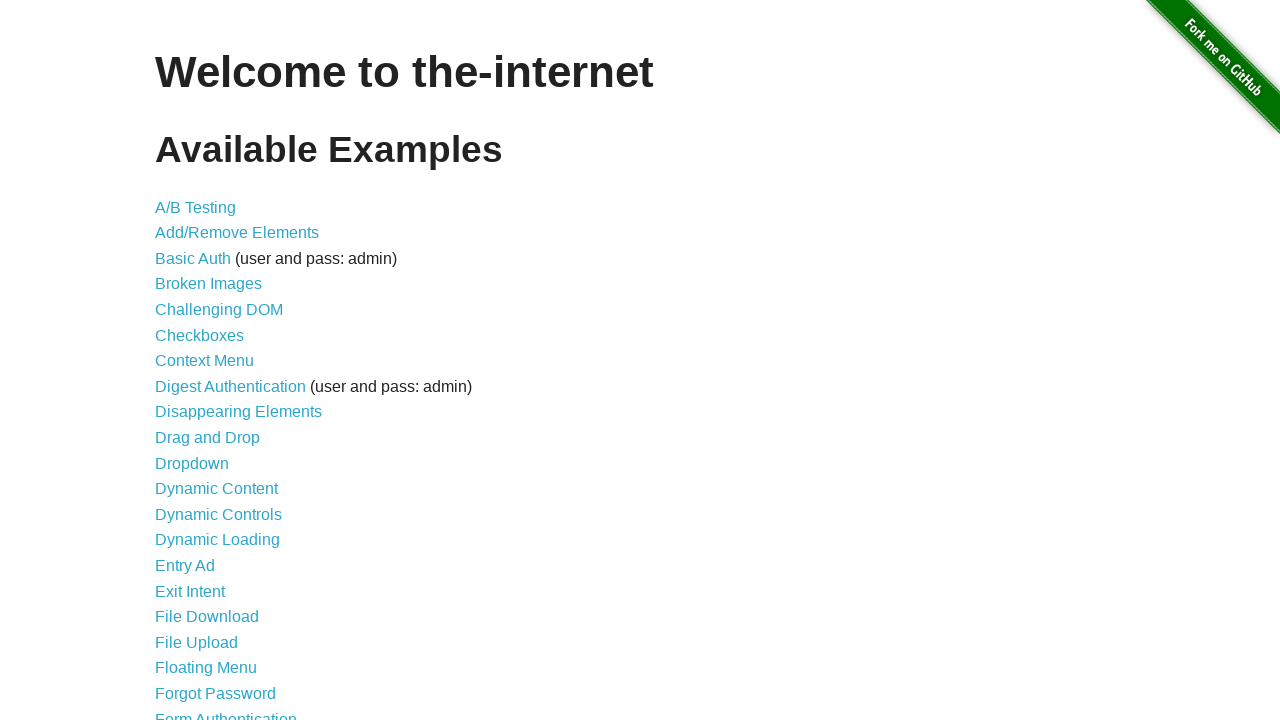

Clicked on link containing 'Auth' text at (193, 258) on a:has-text('Auth')
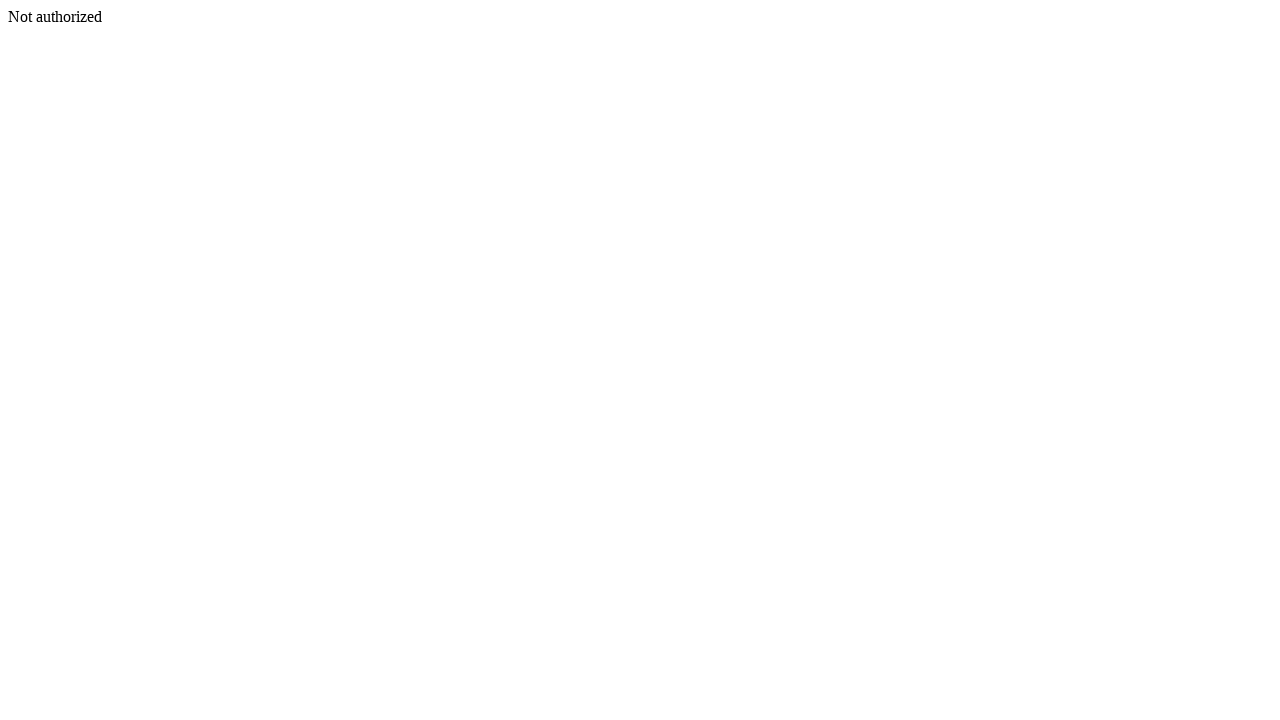

Waited for page to finish loading (networkidle)
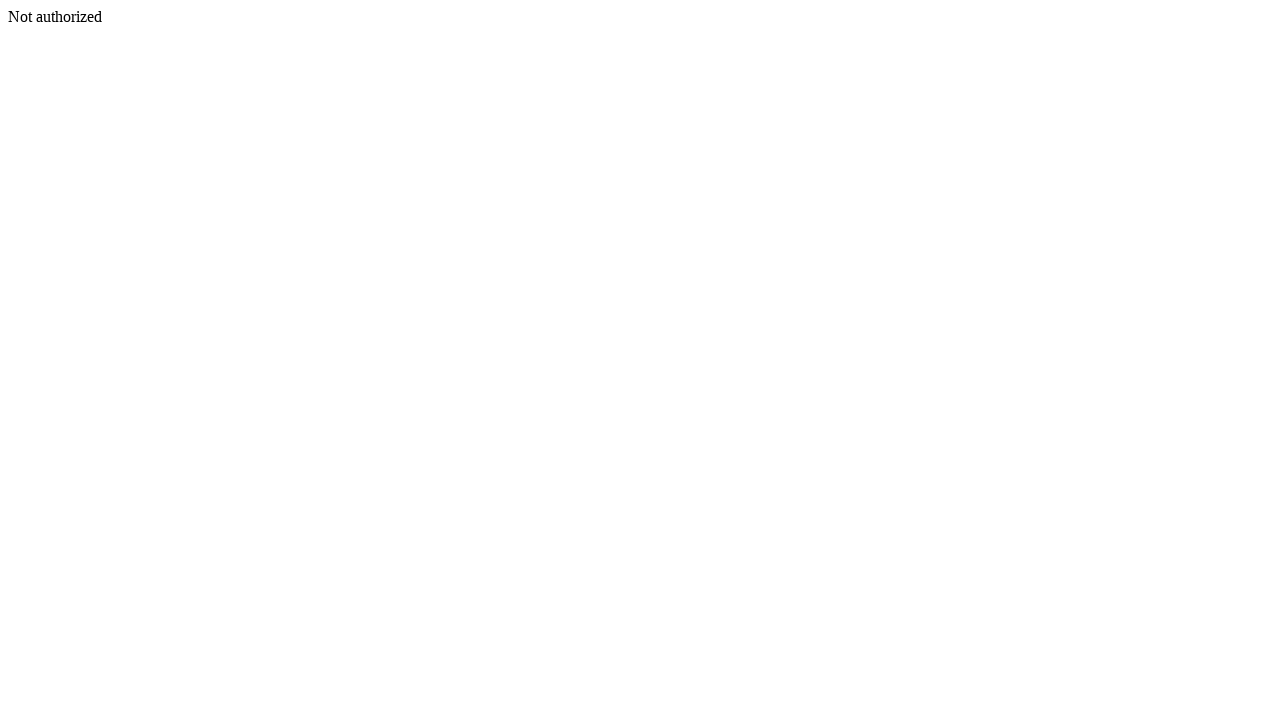

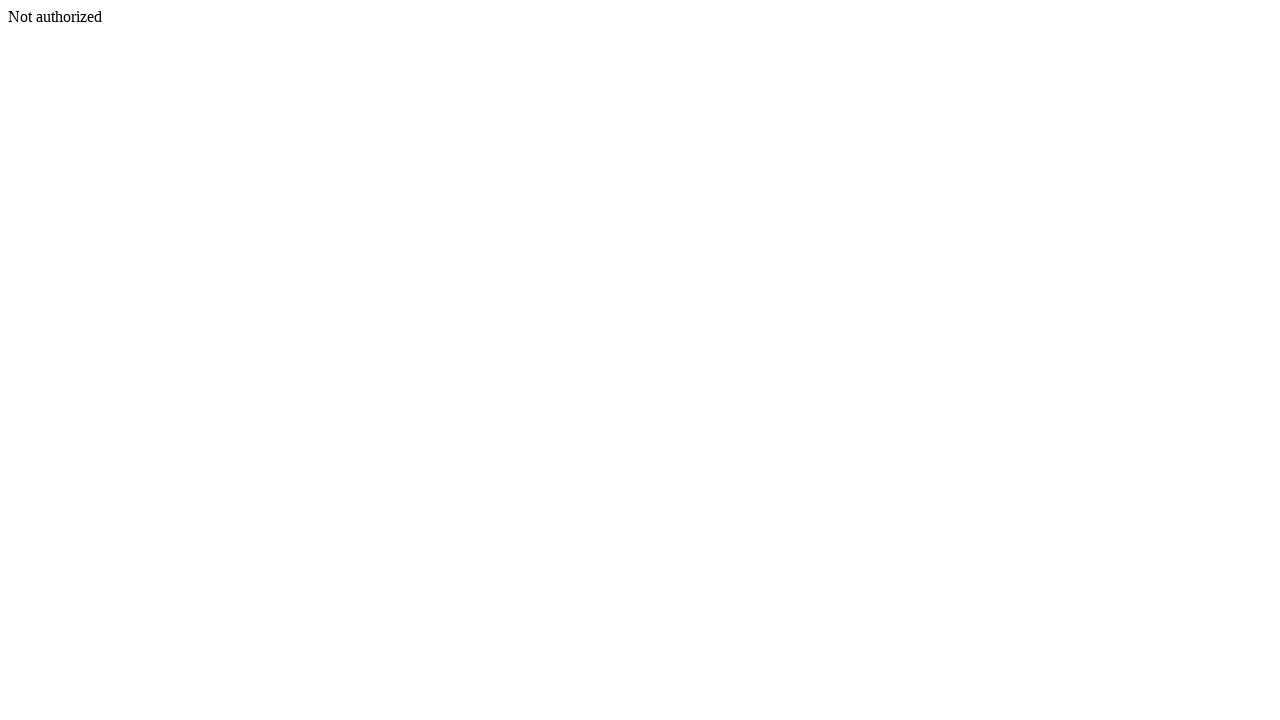